Navigates to student applications page, clicks on a navigation link, and interacts with an address dropdown menu to select a governorate option.

Starting URL: https://alzahraa.mans.edu.eg/studentApplications

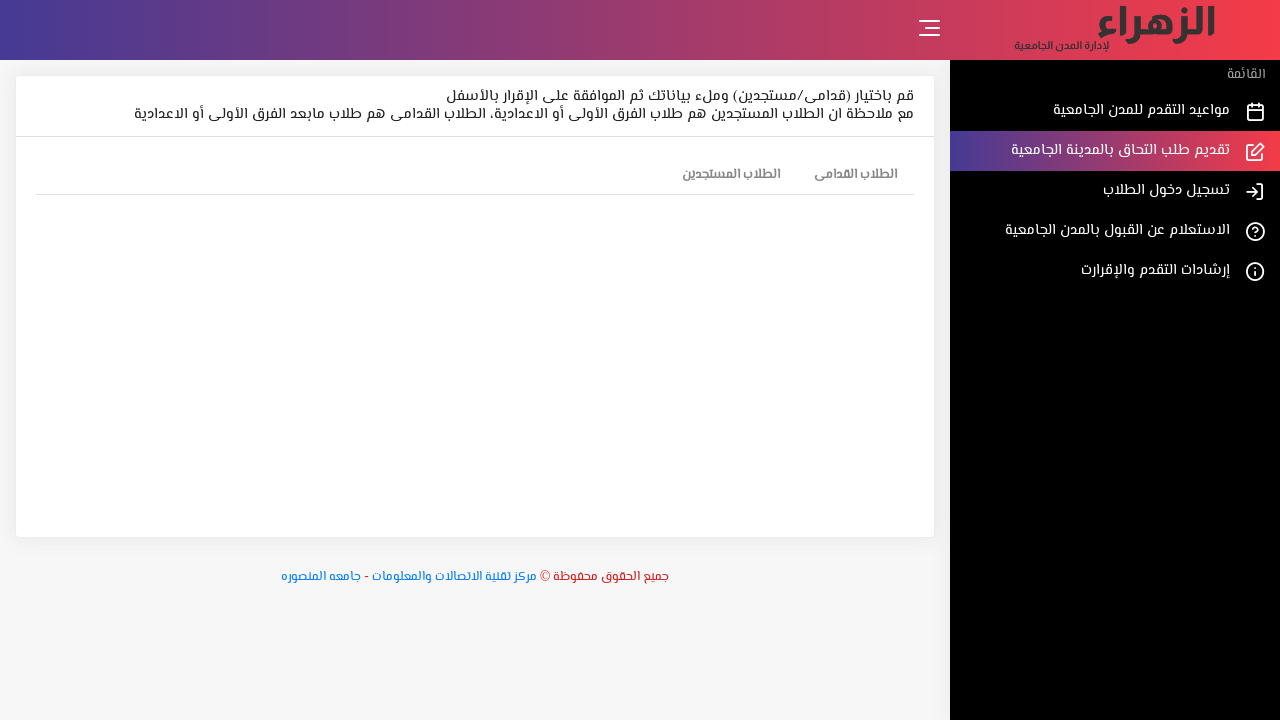

Waited for anchor tags to load on student applications page
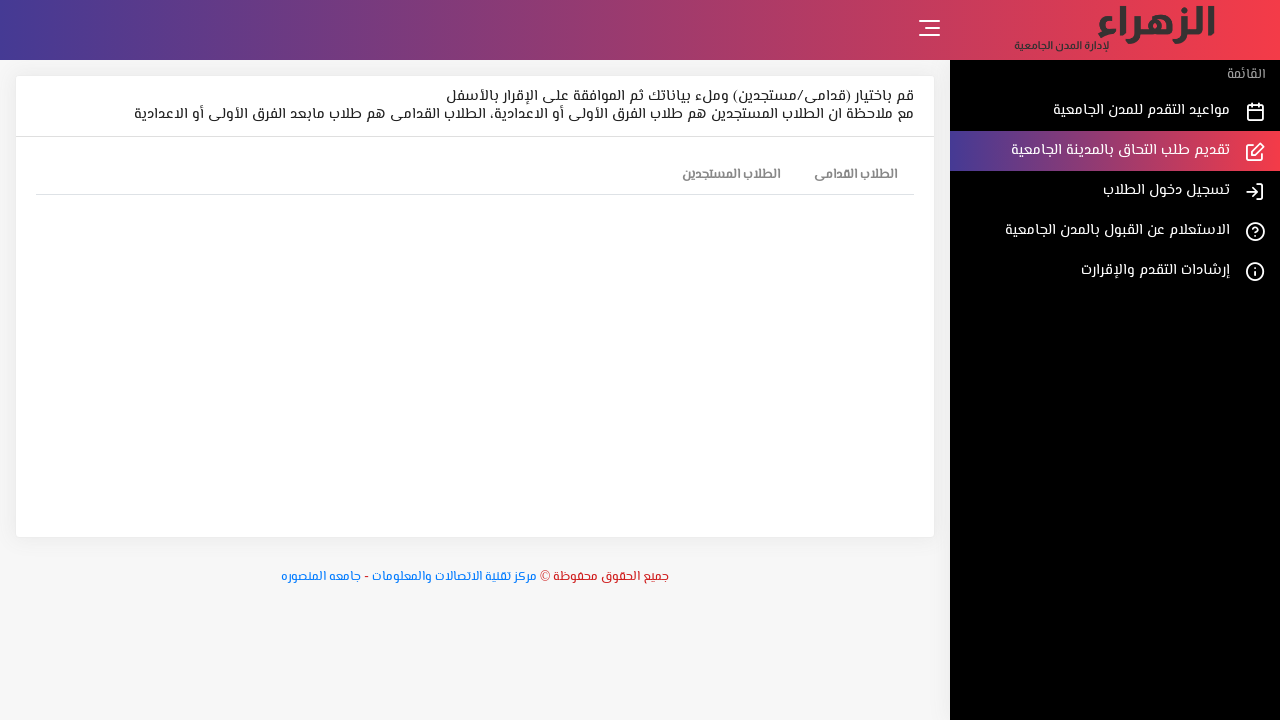

Located all anchor tags on the page
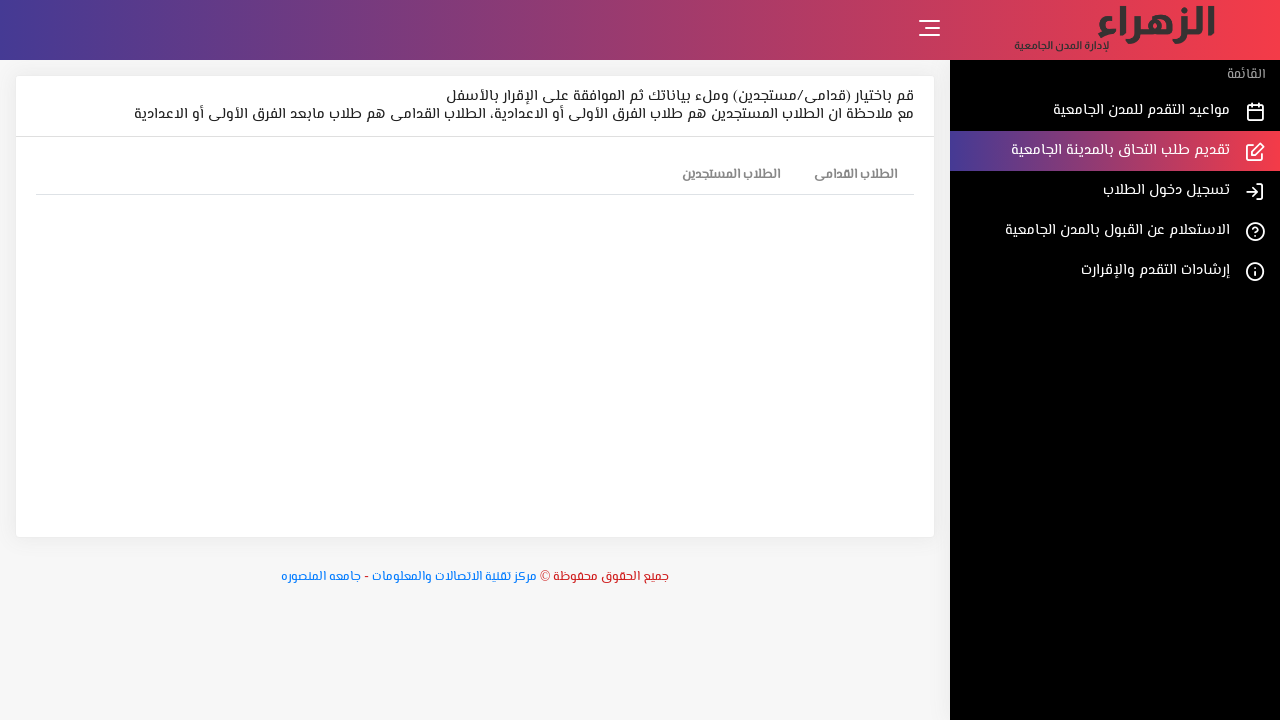

Clicked the 9th navigation link at (856, 176) on a >> nth=8
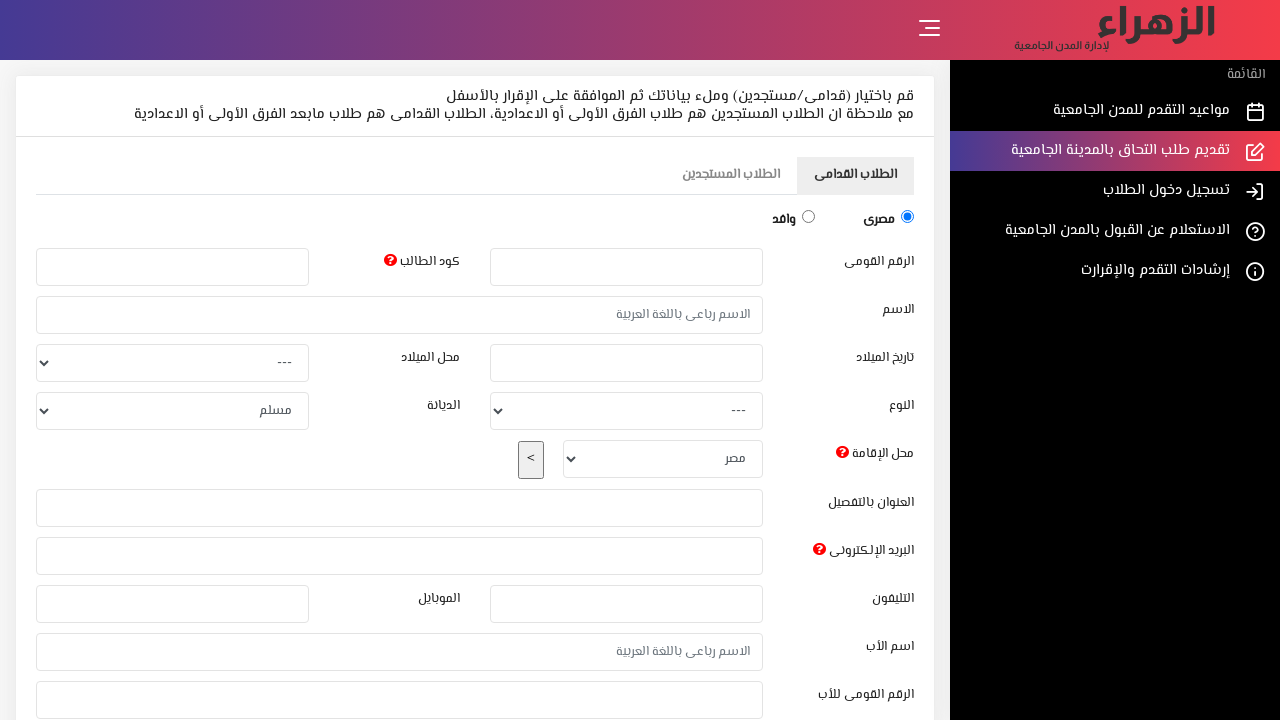

Waited for regions dropdown button to be available
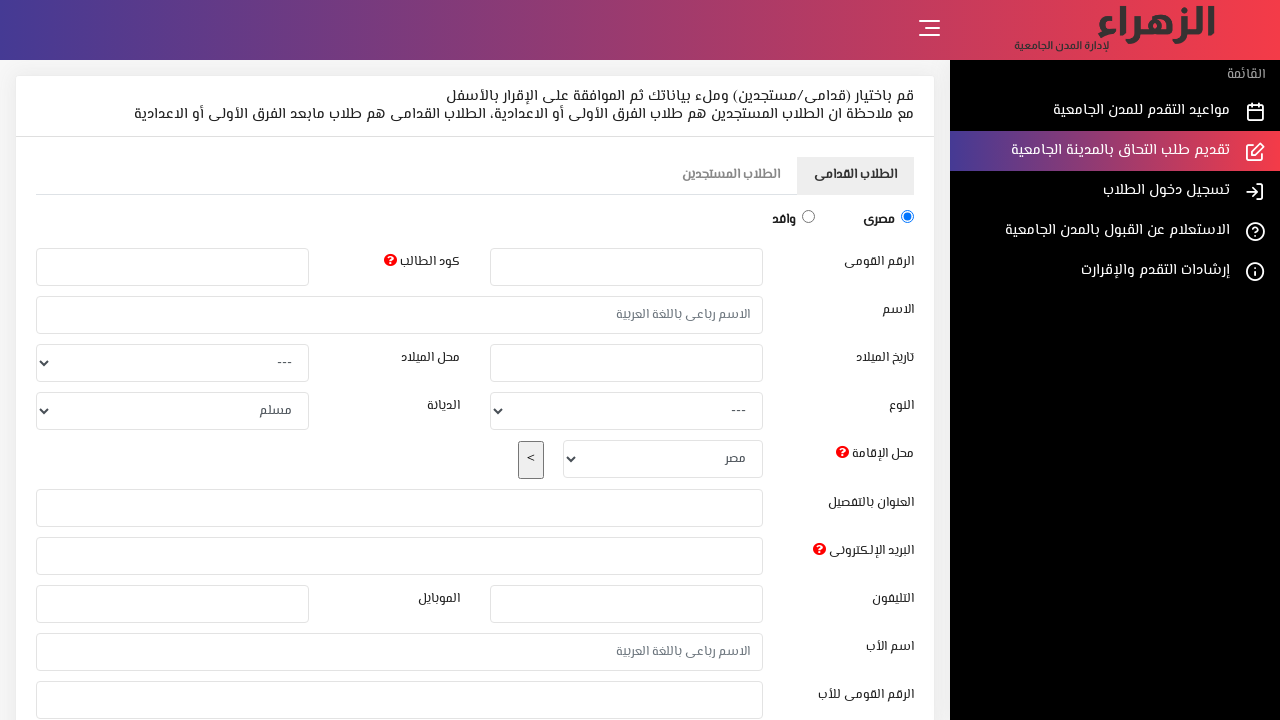

Clicked the regions dropdown button at (531, 460) on #btnRegionsDwn
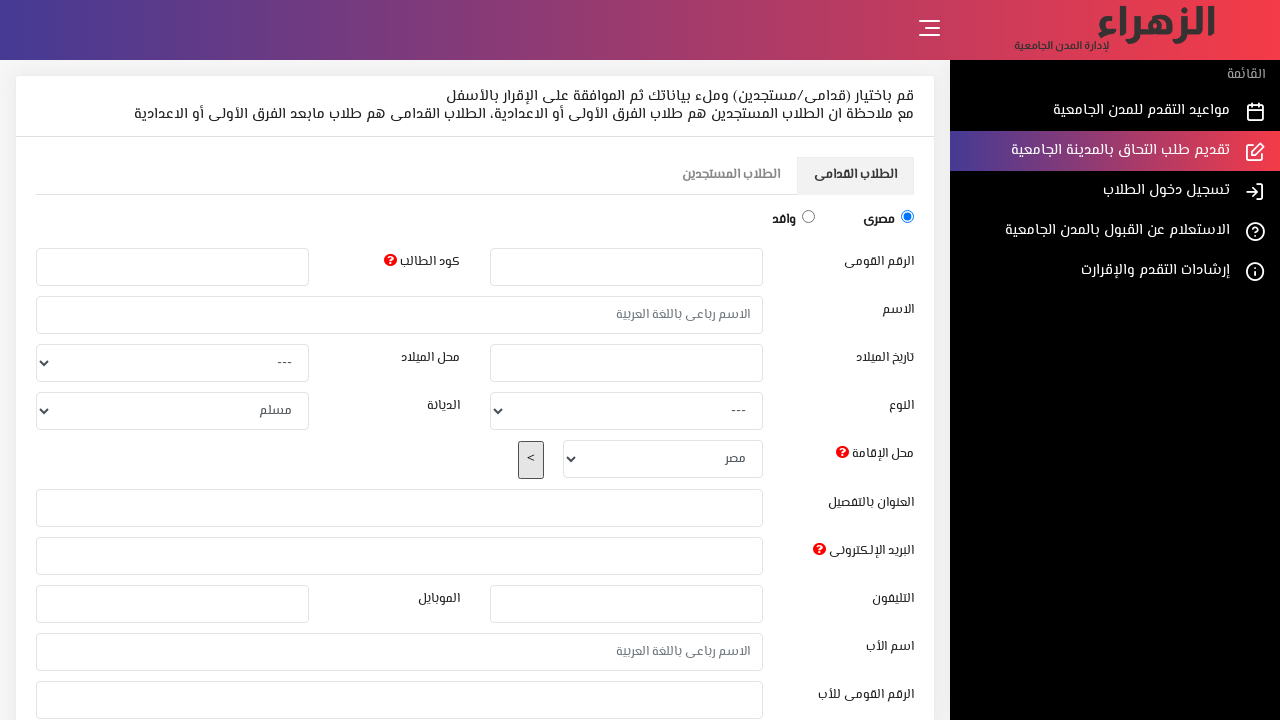

Waited for address dropdown menu to be available
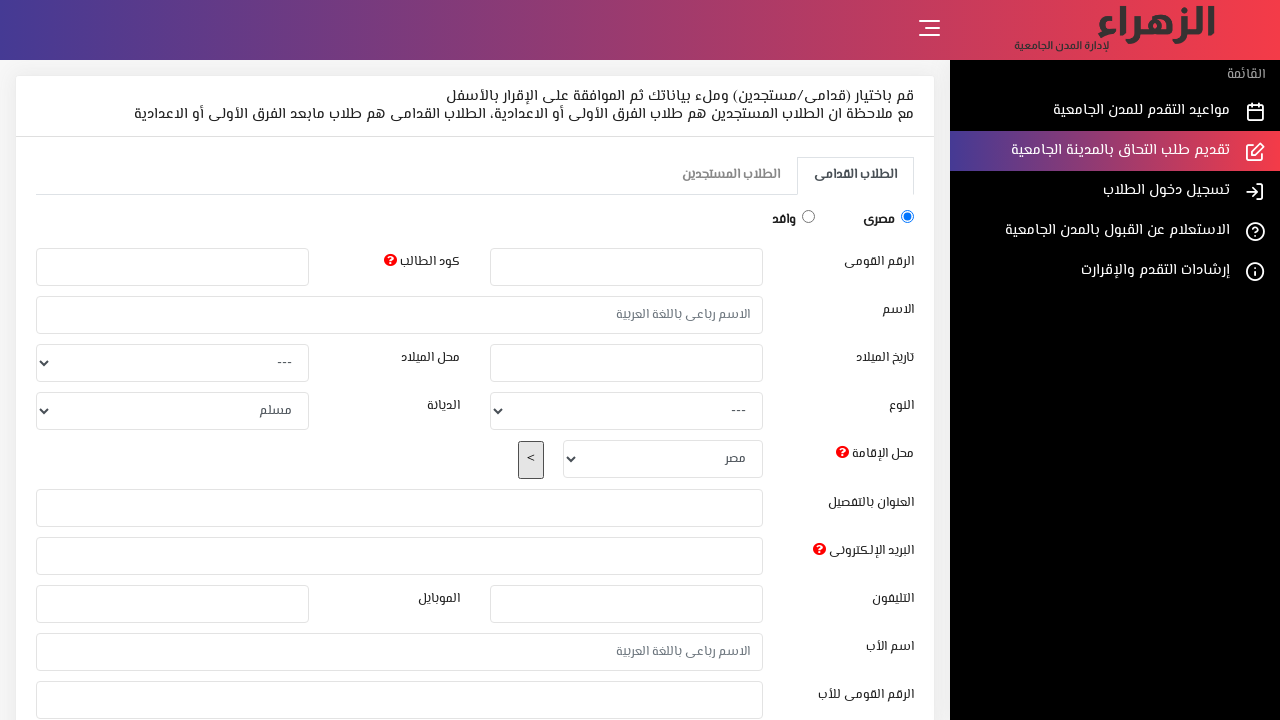

Selected the first governorate option from the address dropdown on #cmbAddress
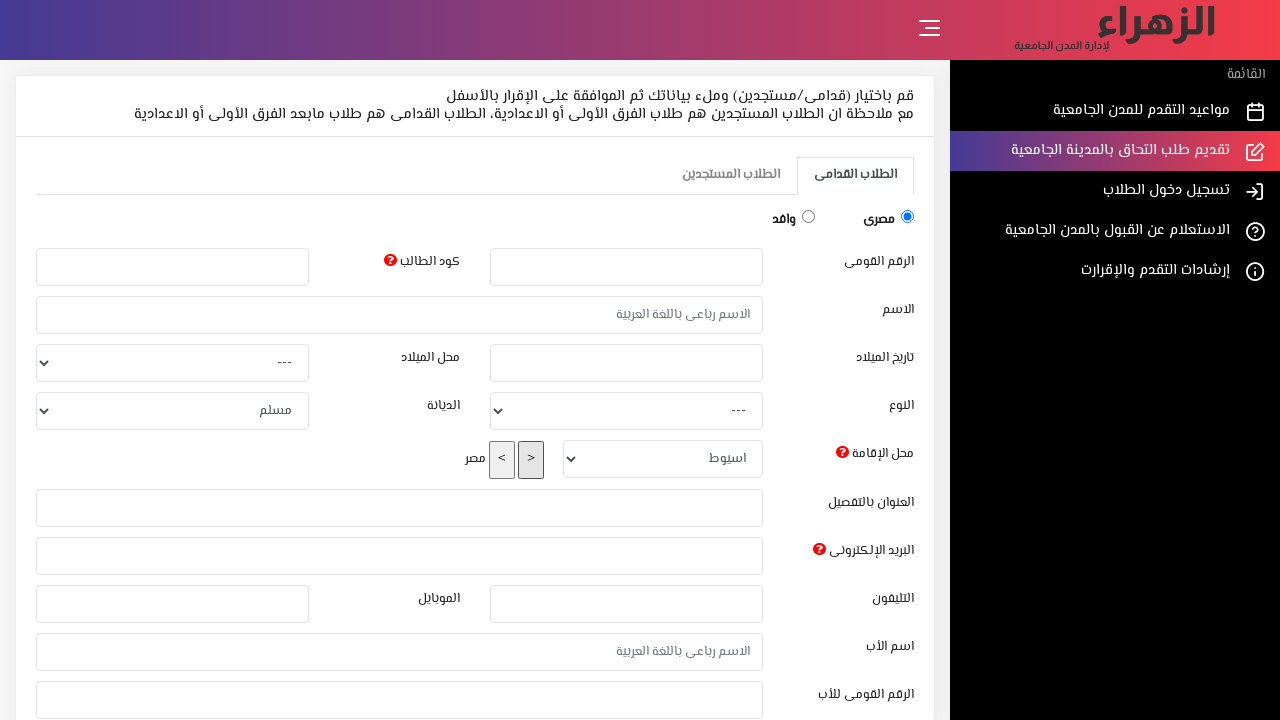

Waited 2 seconds for selection to register
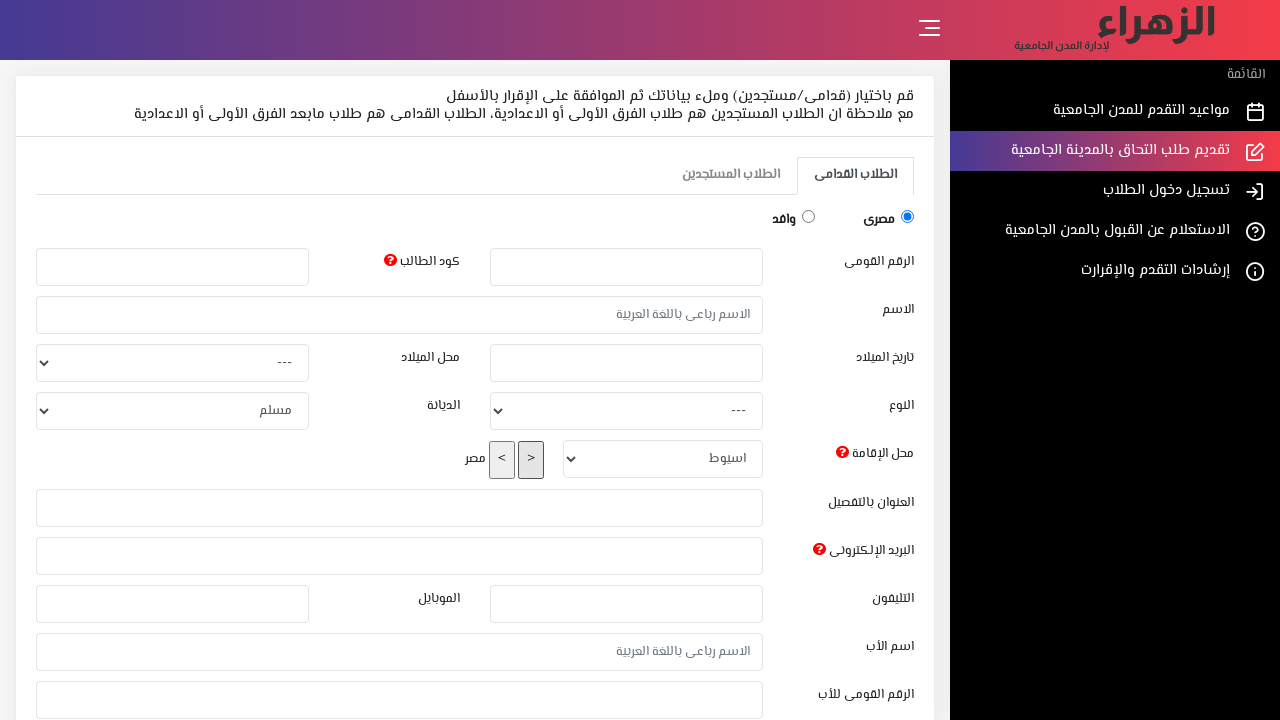

Waited for regions up button to be available
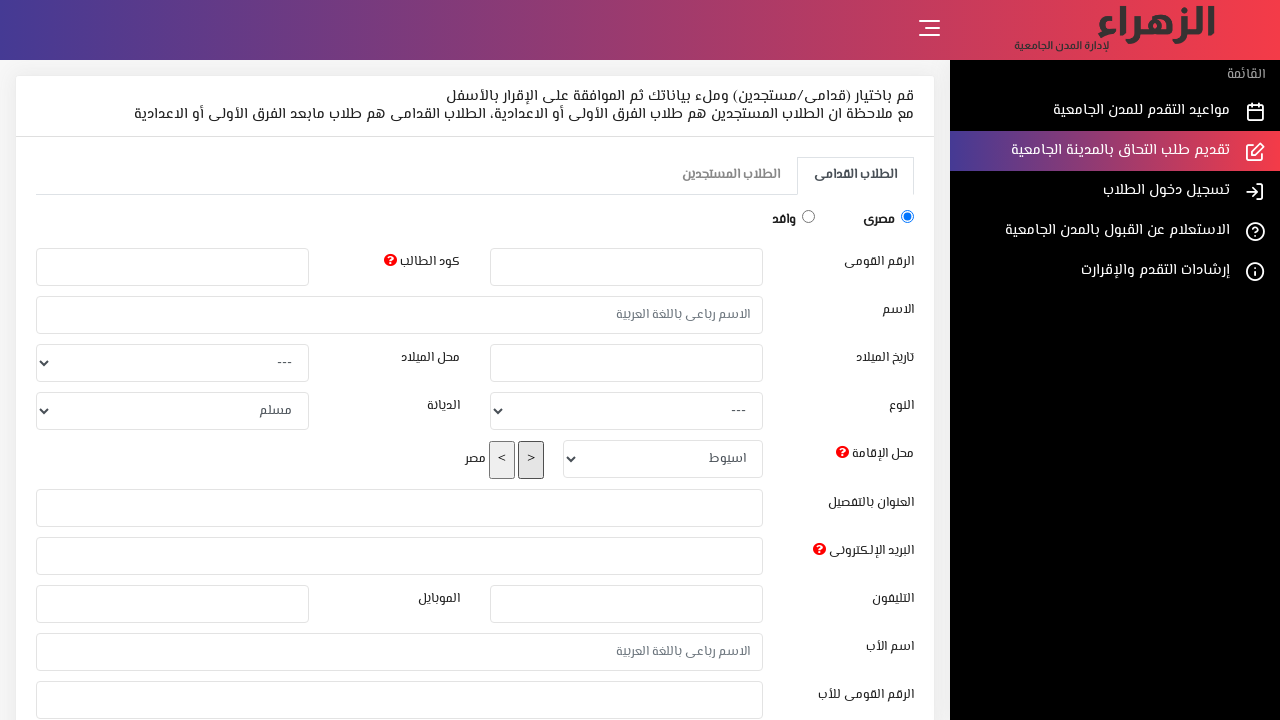

Clicked the regions up button to navigate back at (531, 460) on #btnRegionsUp
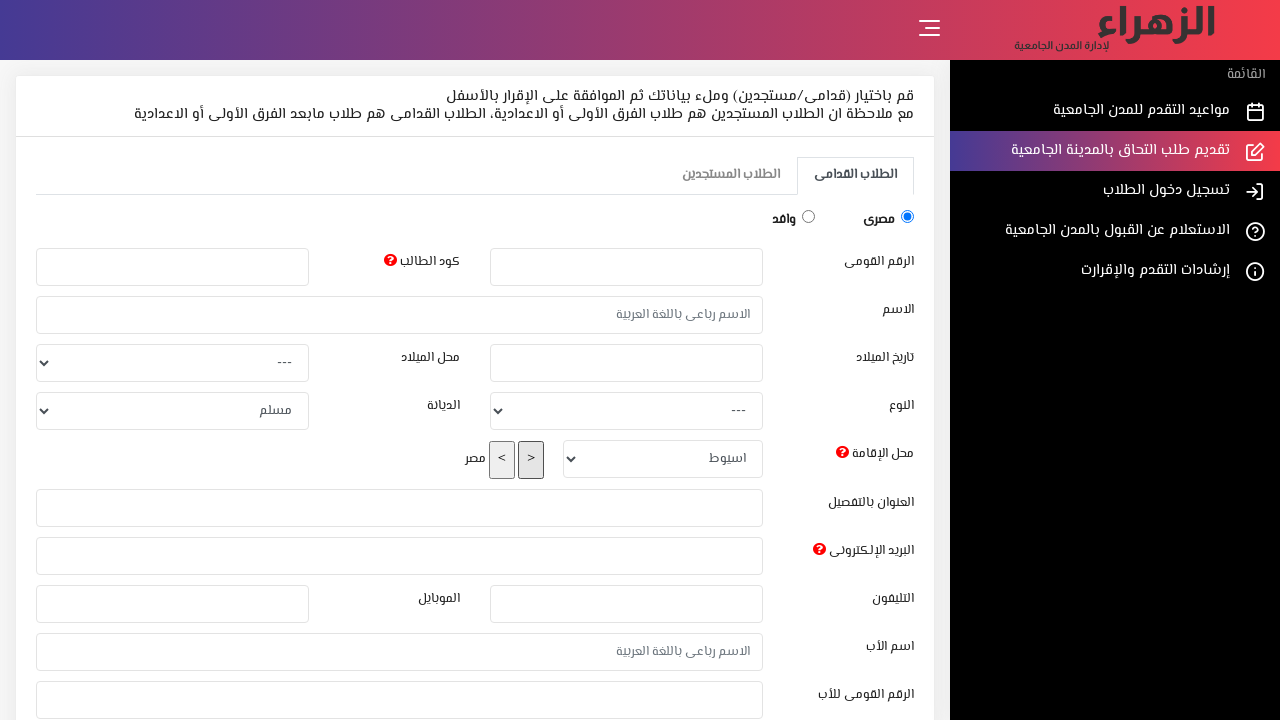

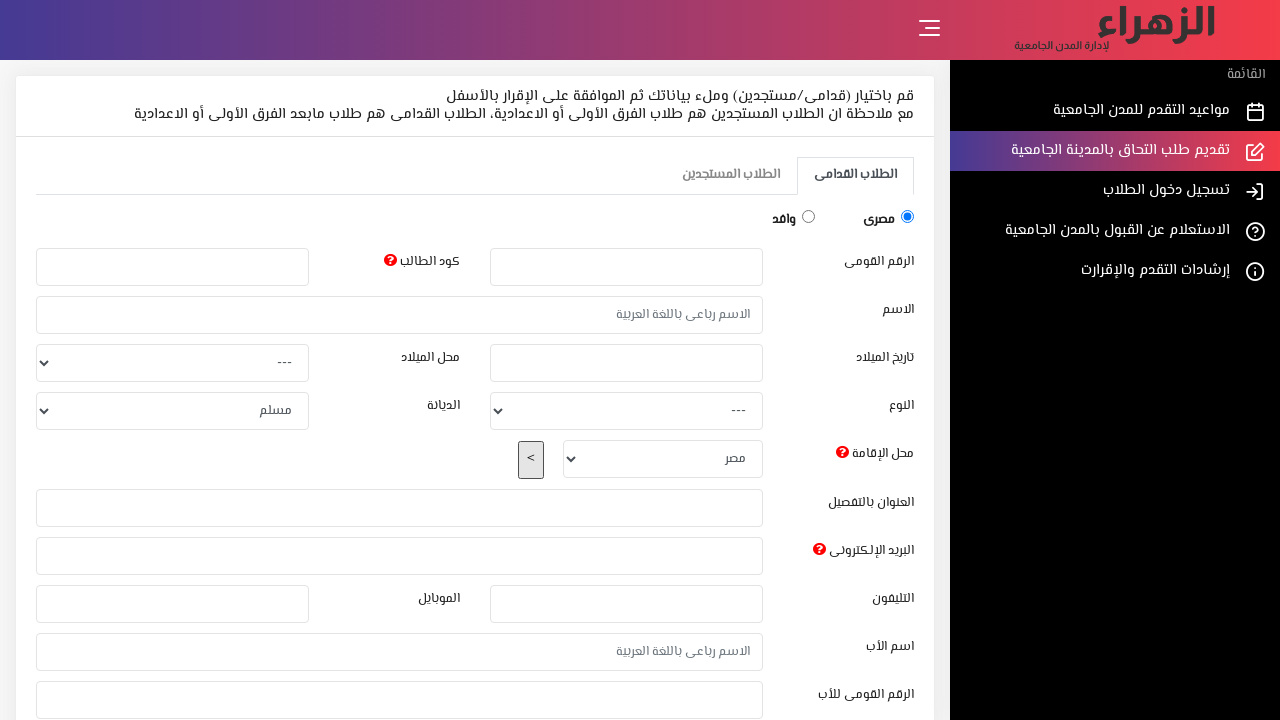